Tests prompt JavaScript alert by clicking a button to trigger the prompt dialog and entering text

Starting URL: https://v1.training-support.net/selenium/javascript-alerts

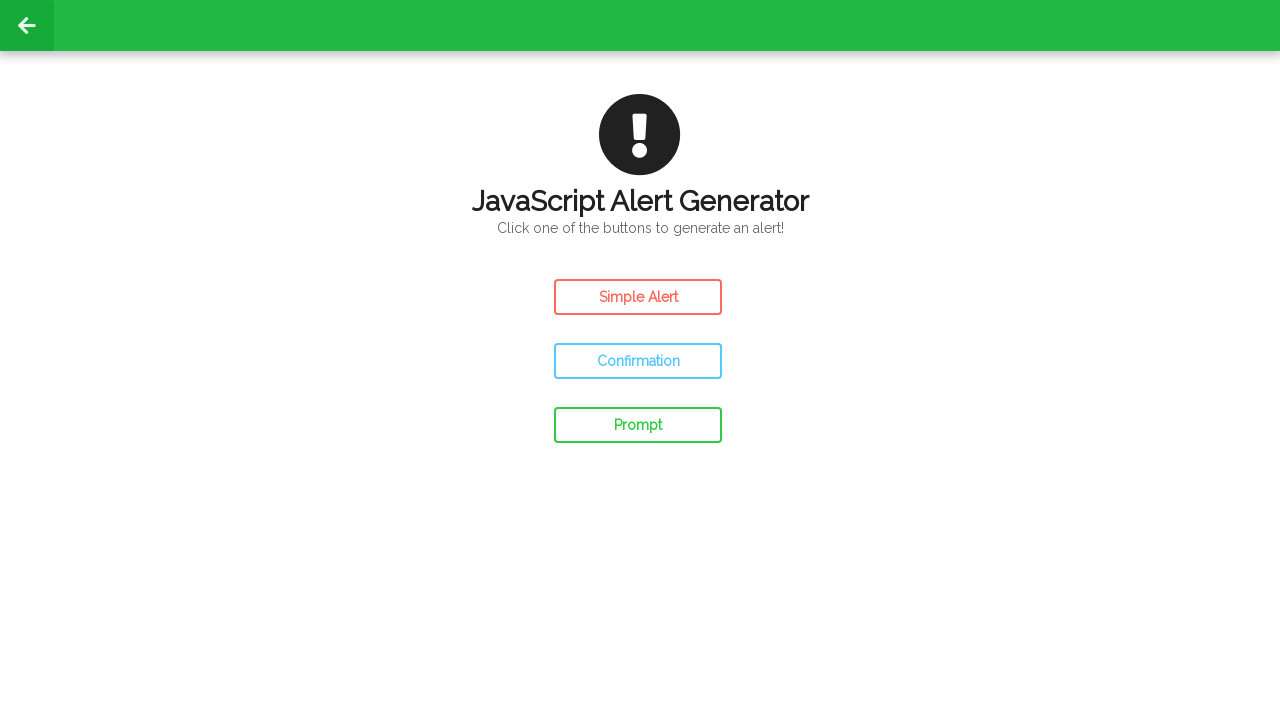

Set up dialog handler to accept prompt with text 'MoonPie'
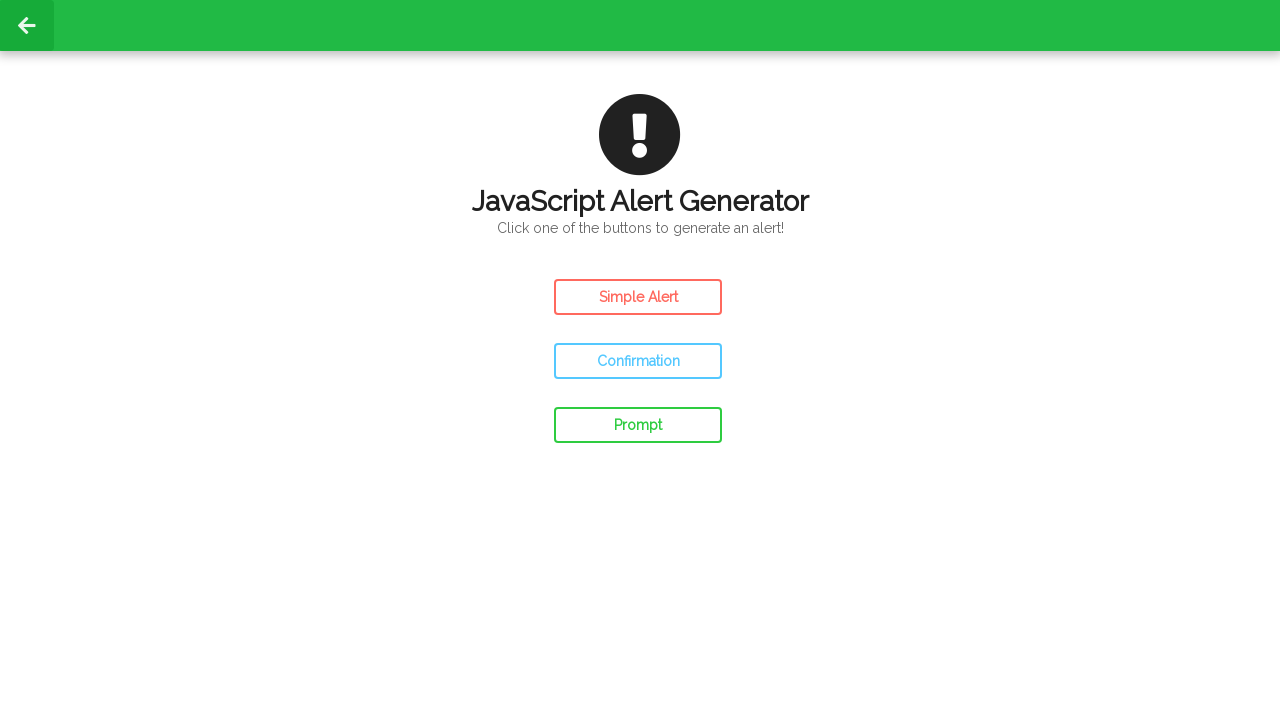

Clicked prompt button to trigger JavaScript prompt dialog at (638, 425) on #prompt
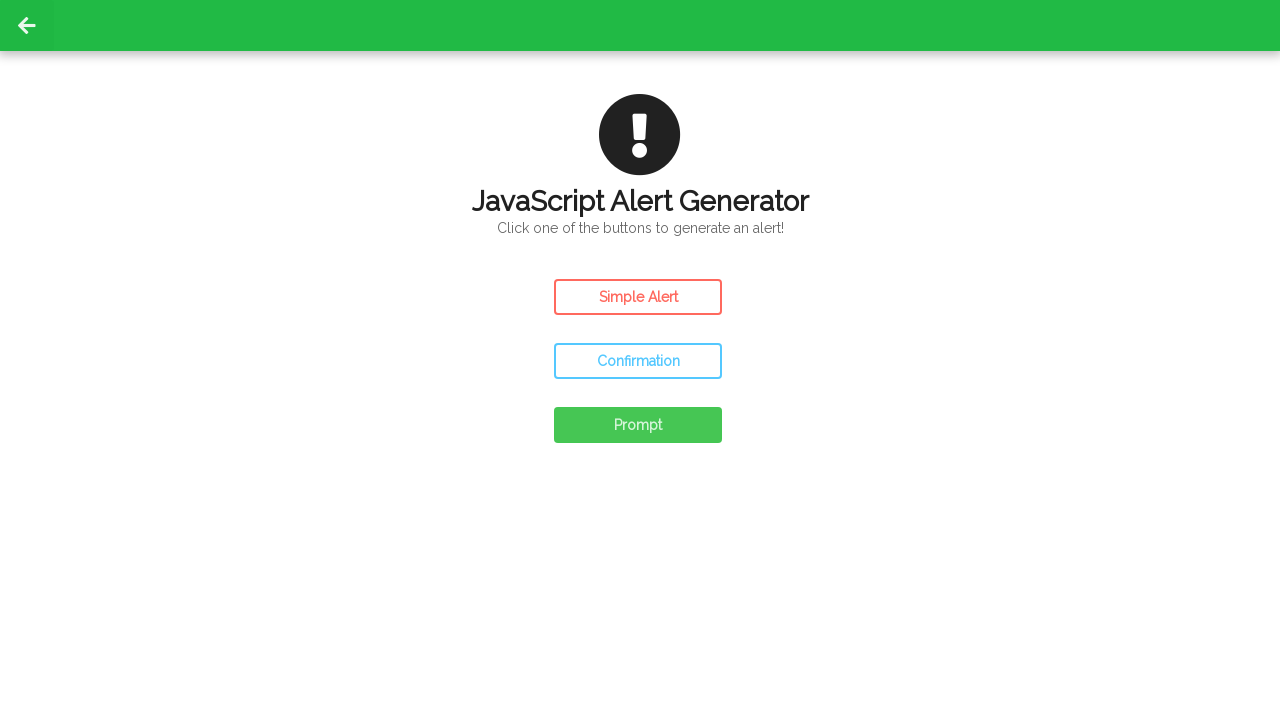

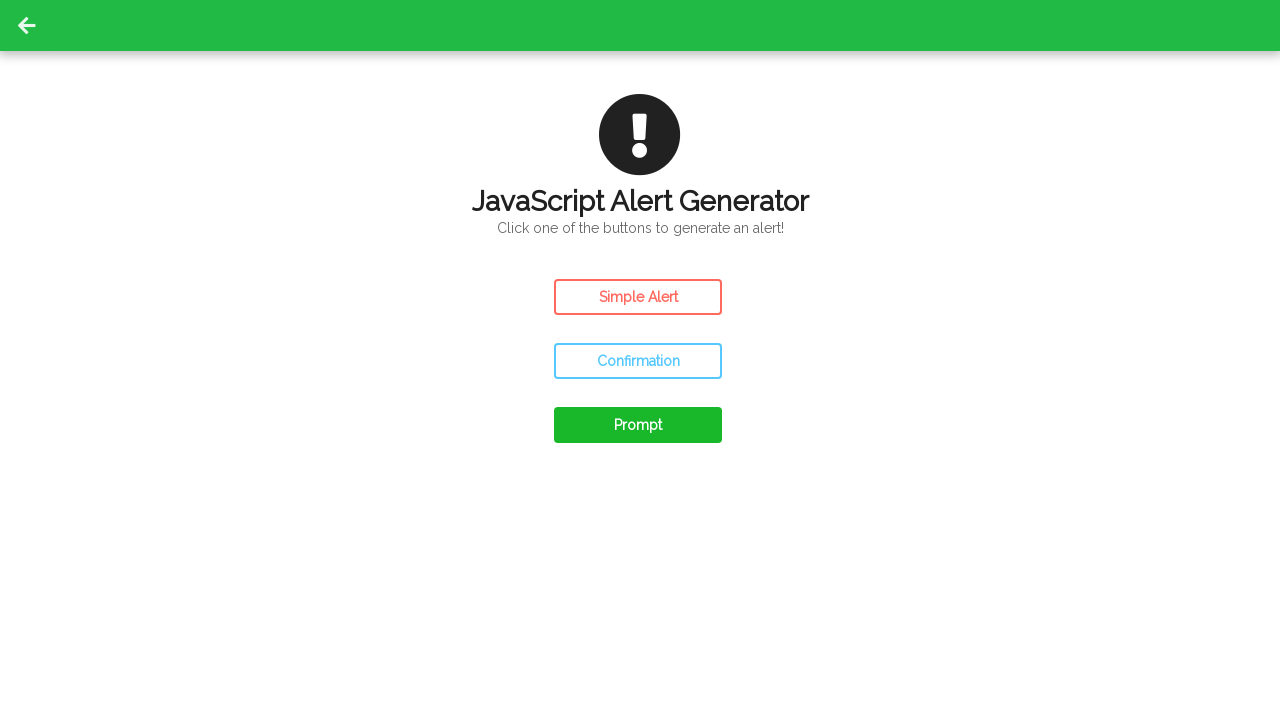